Tests iframe interaction by switching into a TinyMCE editor iframe, clearing the existing text, typing new content, switching back to the parent frame, and clicking an external link.

Starting URL: https://the-internet.herokuapp.com/iframe

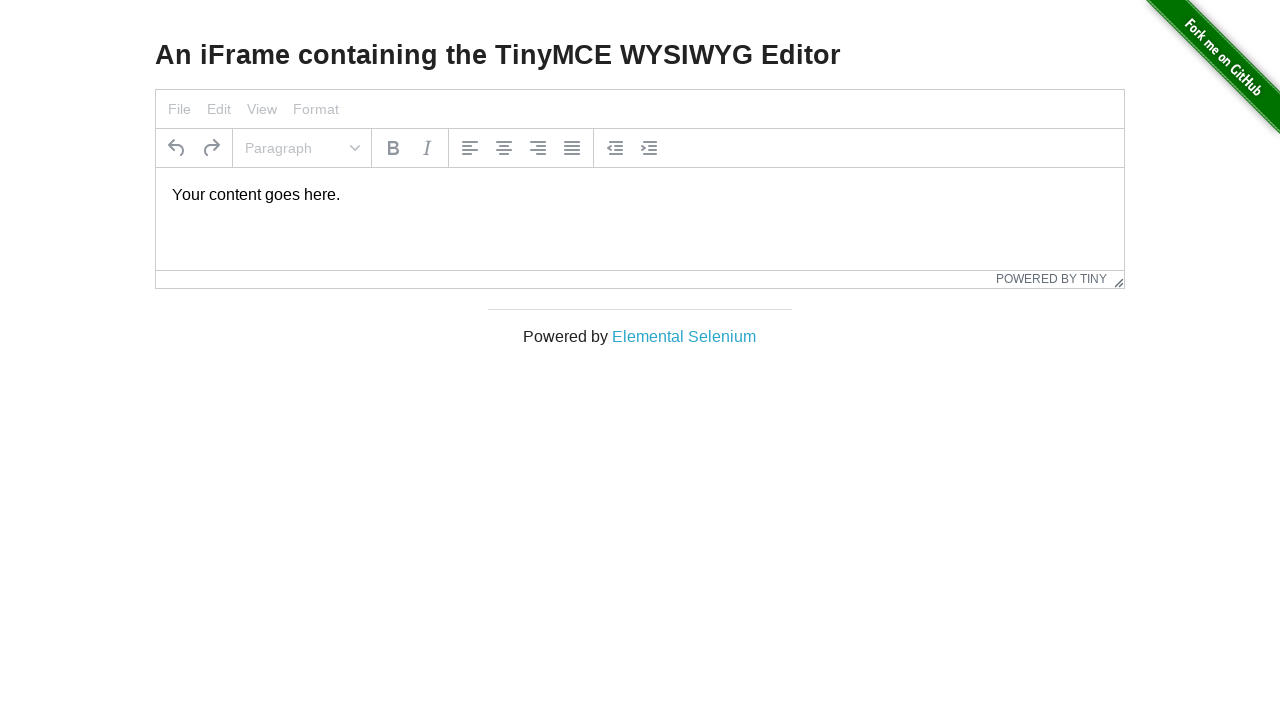

Waited for iframe header to be visible
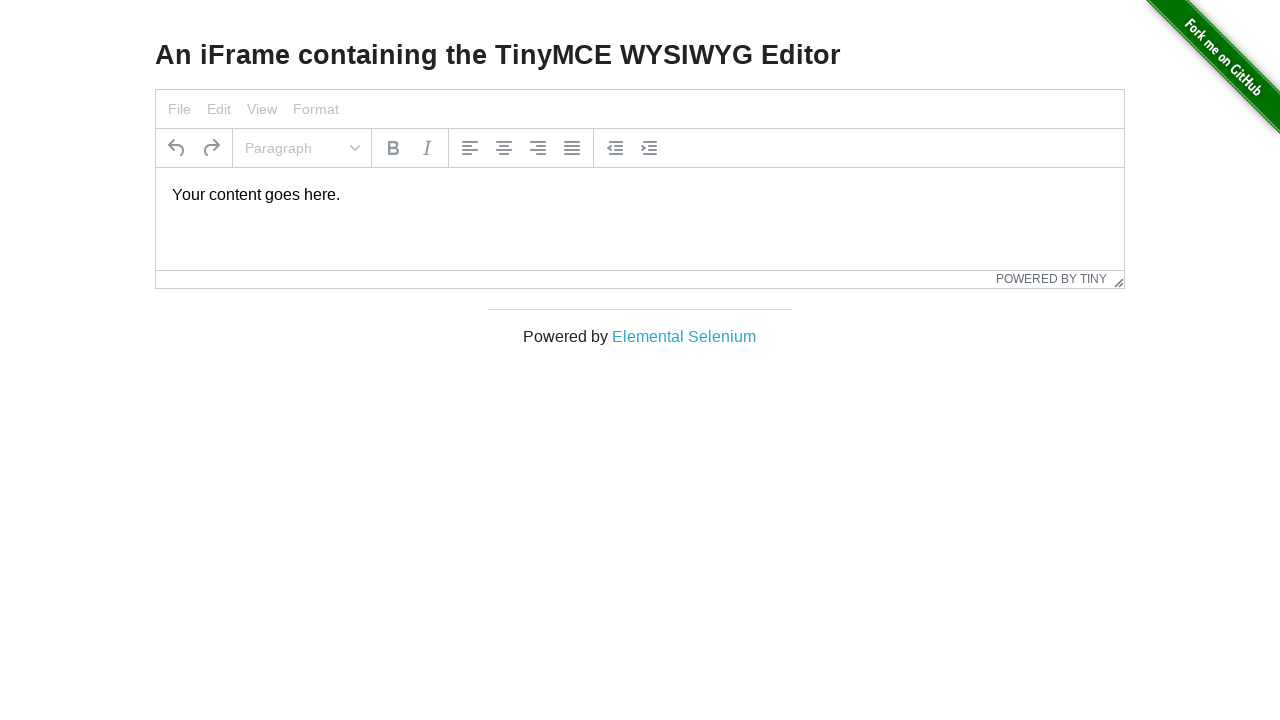

Located TinyMCE editor iframe
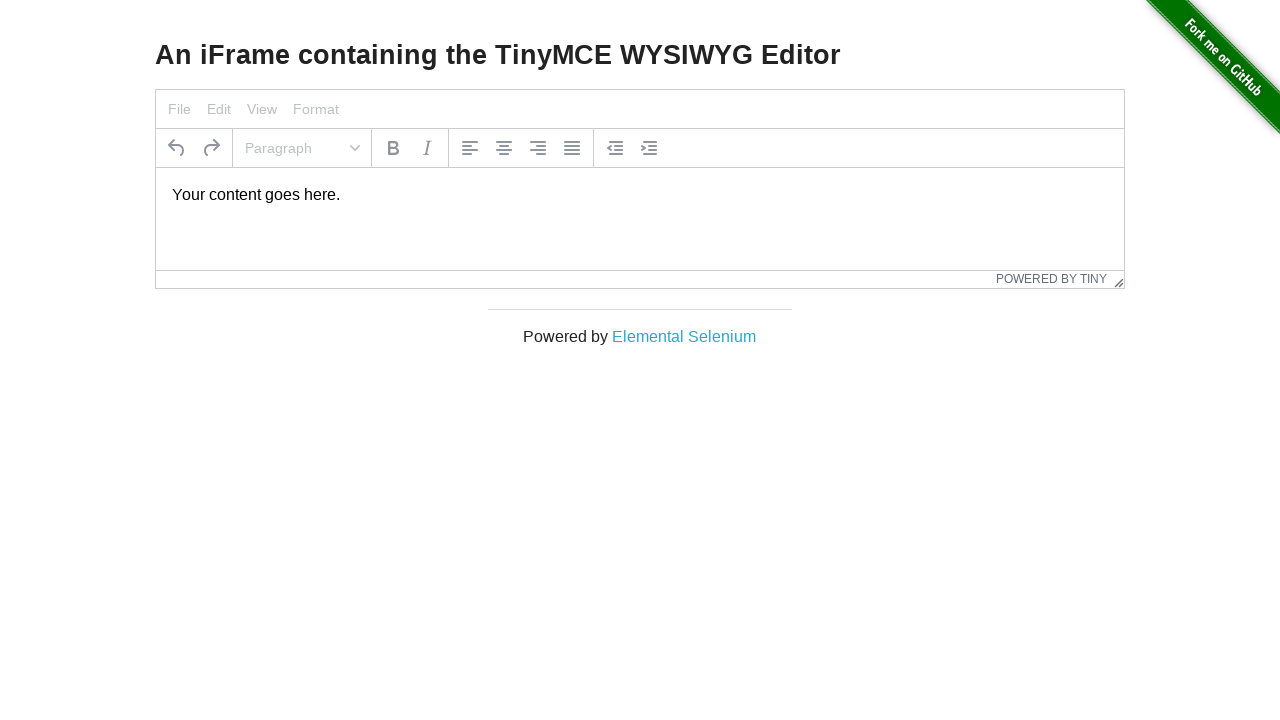

Clicked paragraph element in iframe to focus editor at (640, 195) on #mce_0_ifr >> internal:control=enter-frame >> p
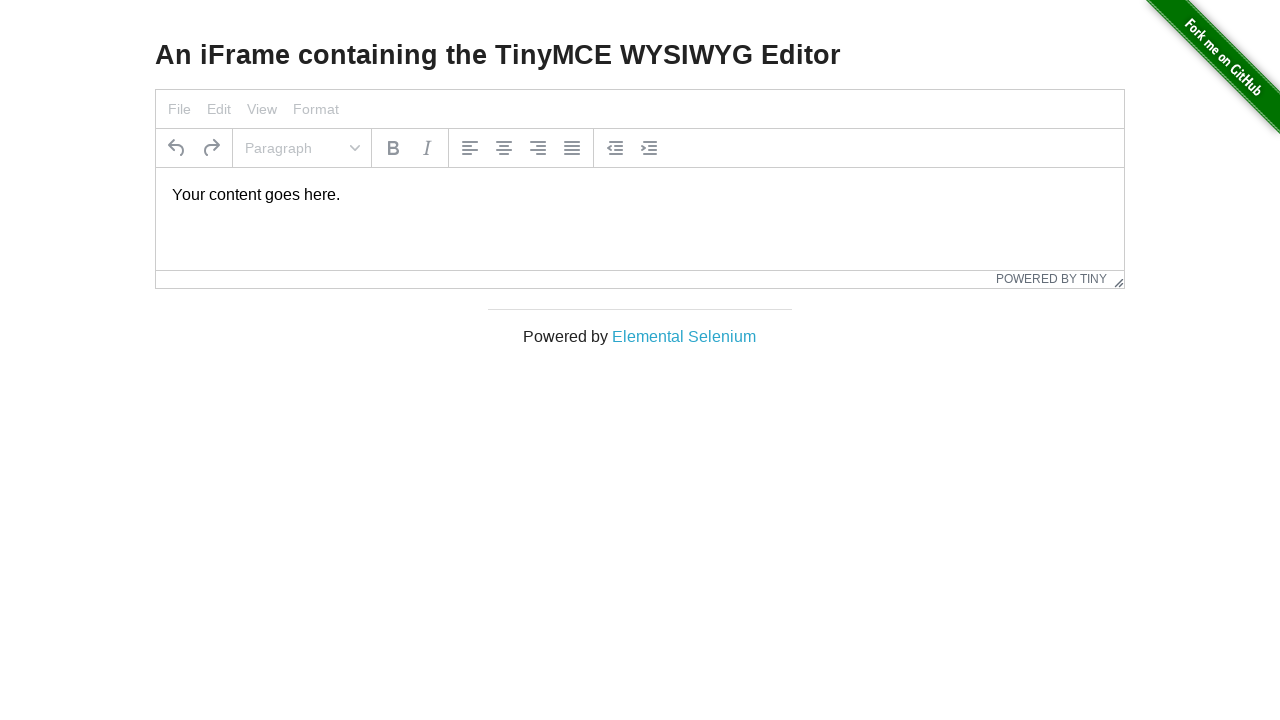

Selected all text in iframe editor using Ctrl+A on #mce_0_ifr >> internal:control=enter-frame >> body
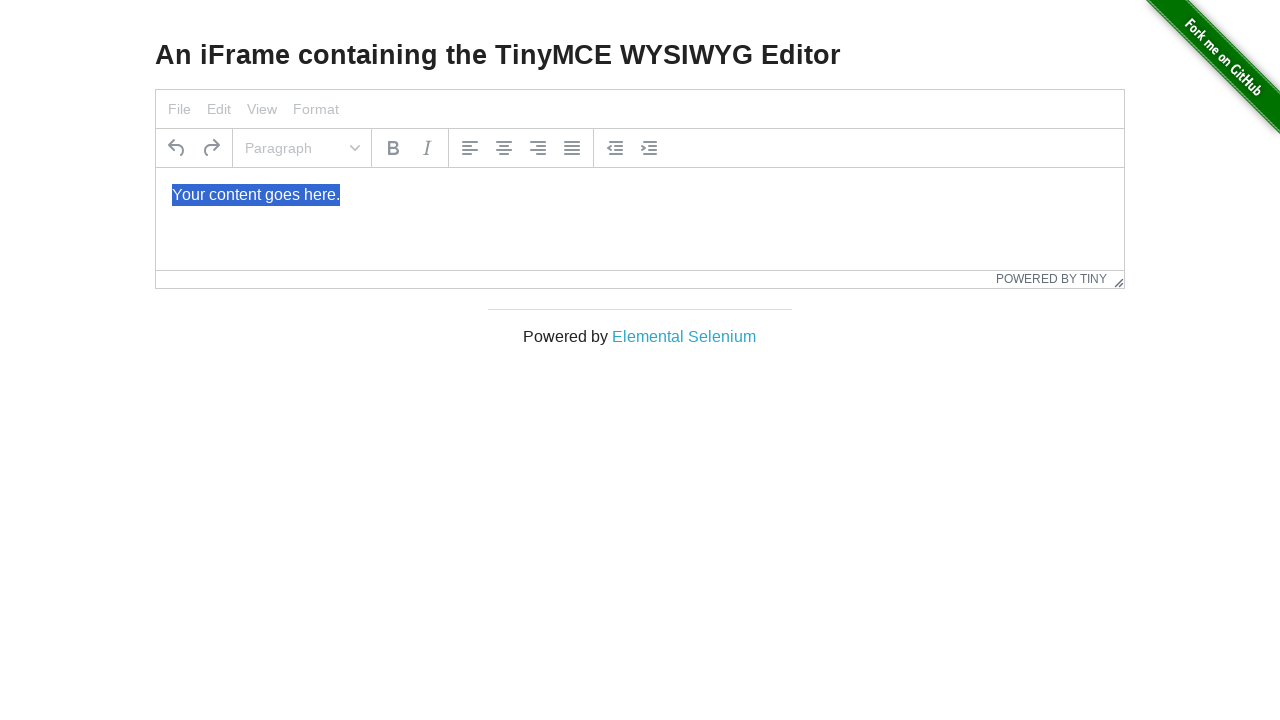

Typed new content 'I love Selenium' into iframe editor on #mce_0_ifr >> internal:control=enter-frame >> body
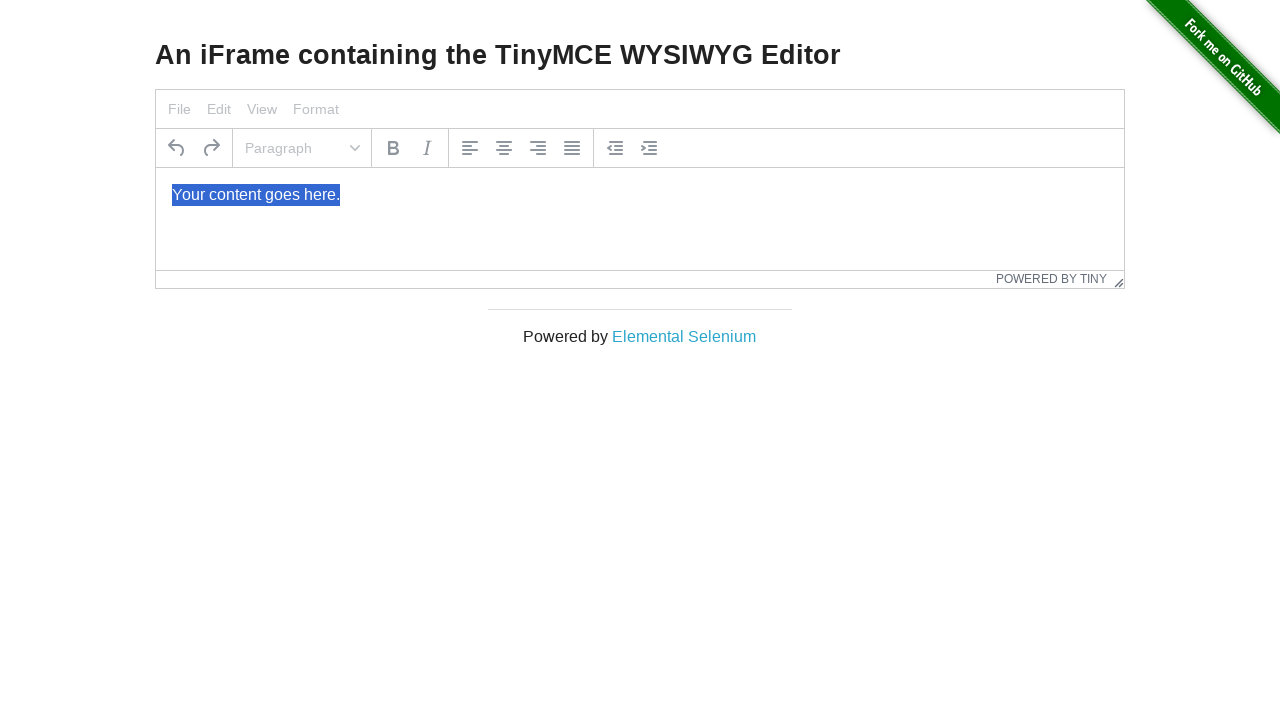

Clicked Elemental Selenium link in parent frame at (684, 336) on xpath=//a[.='Elemental Selenium']
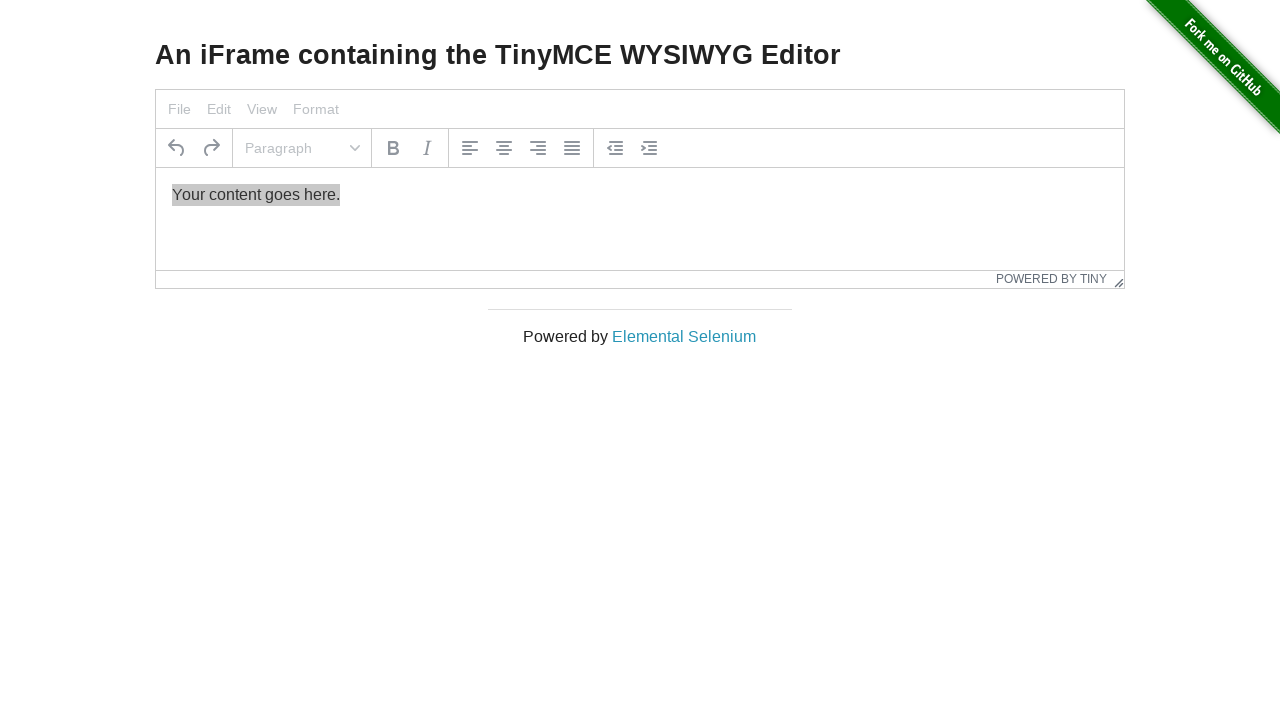

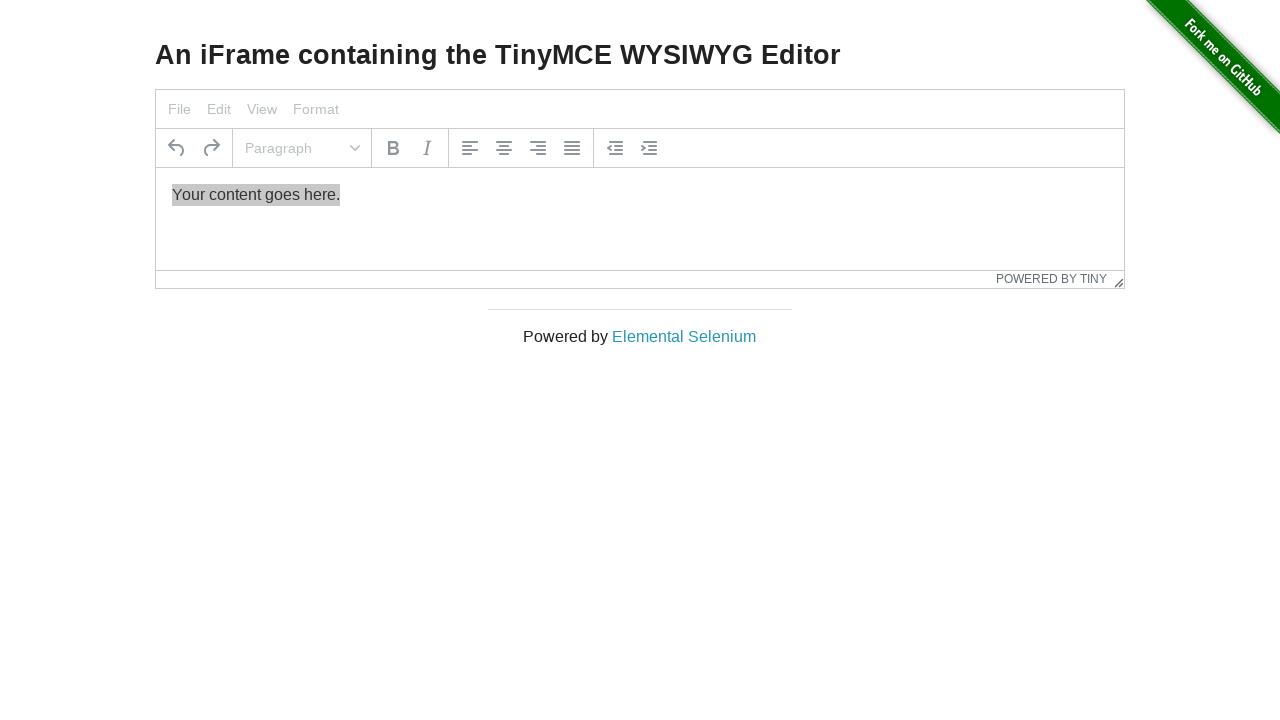